Navigates to the Elements section by clicking on the Elements card

Starting URL: https://demoqa.com/

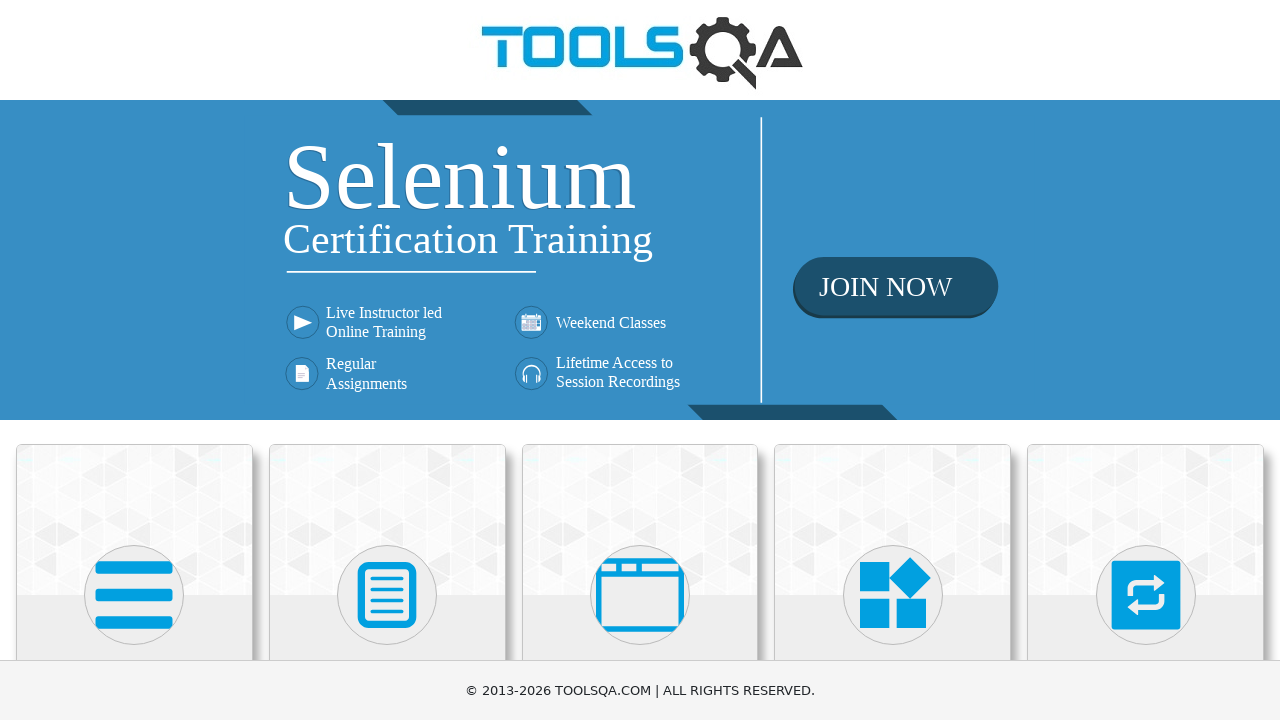

Navigated to DemoQA home page
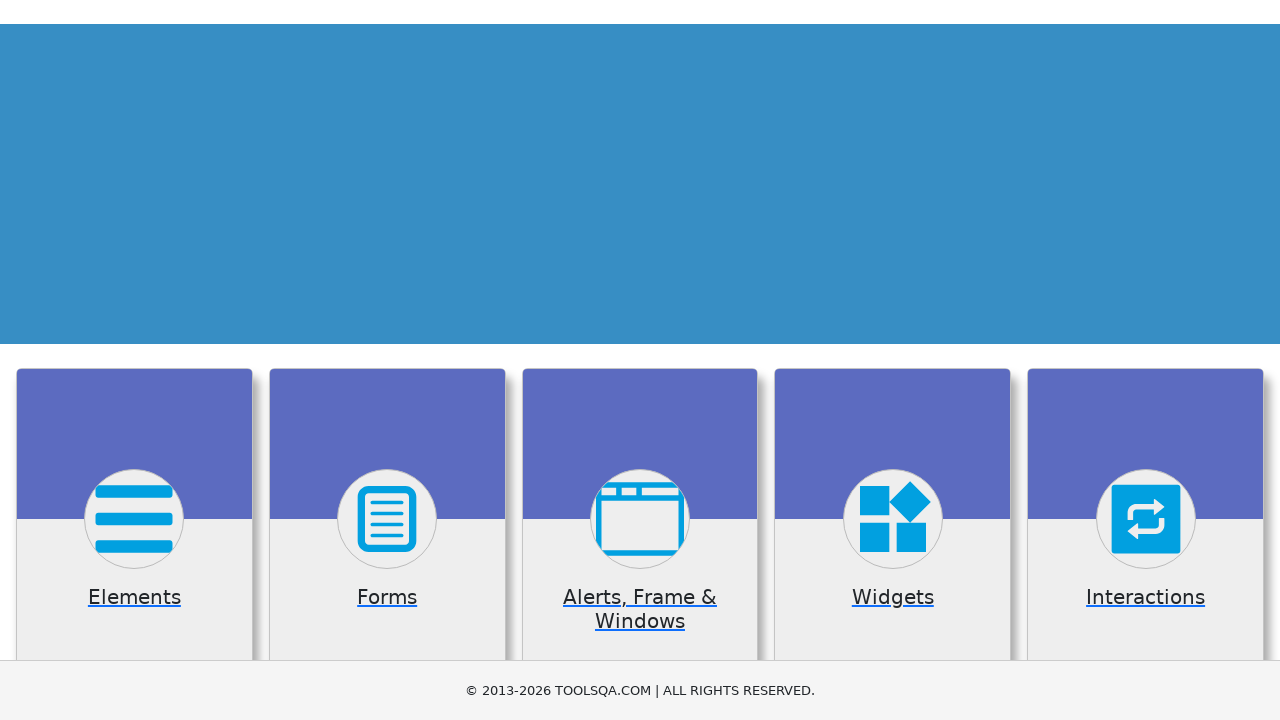

Clicked on the Elements card to navigate to Elements section at (134, 360) on xpath=//h5[contains(.,"Elements")]/parent::div[contains(@class, "card")]
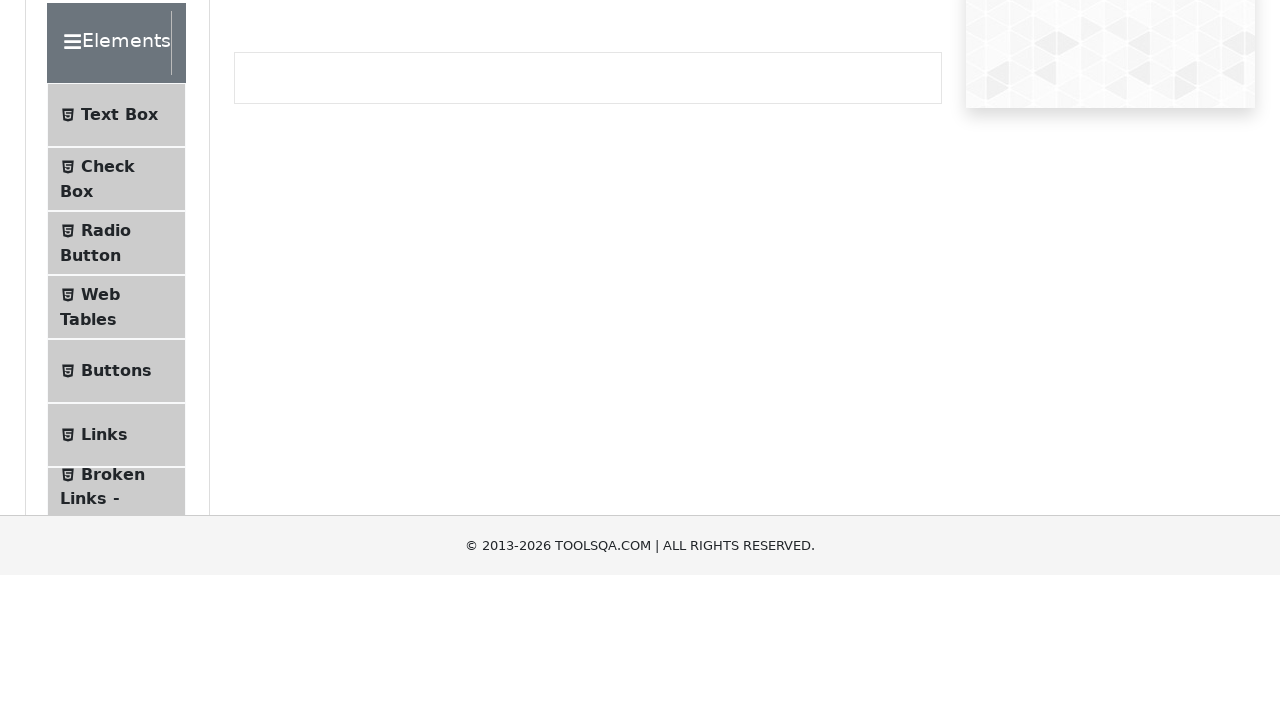

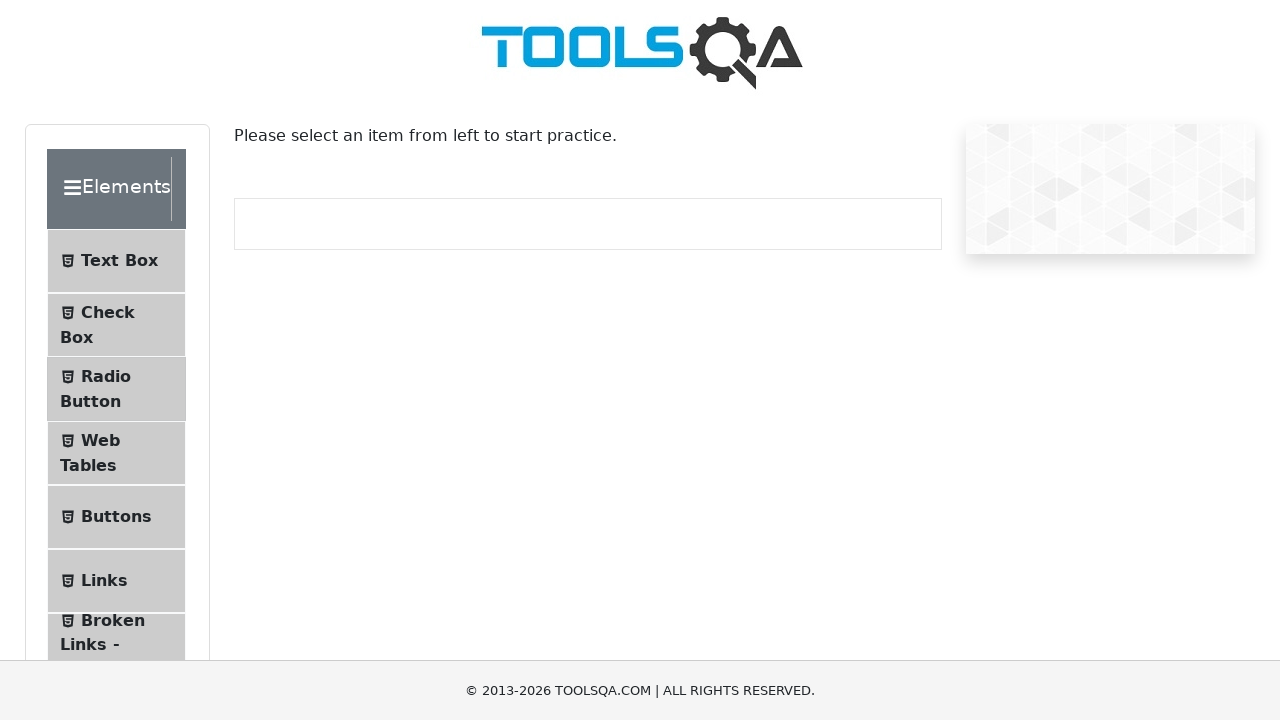